Tests element visibility toggling, dialog handling, mouse hover, and iframe interaction while demonstrating screenshot capabilities on an automation practice page.

Starting URL: https://rahulshettyacademy.com/AutomationPractice/

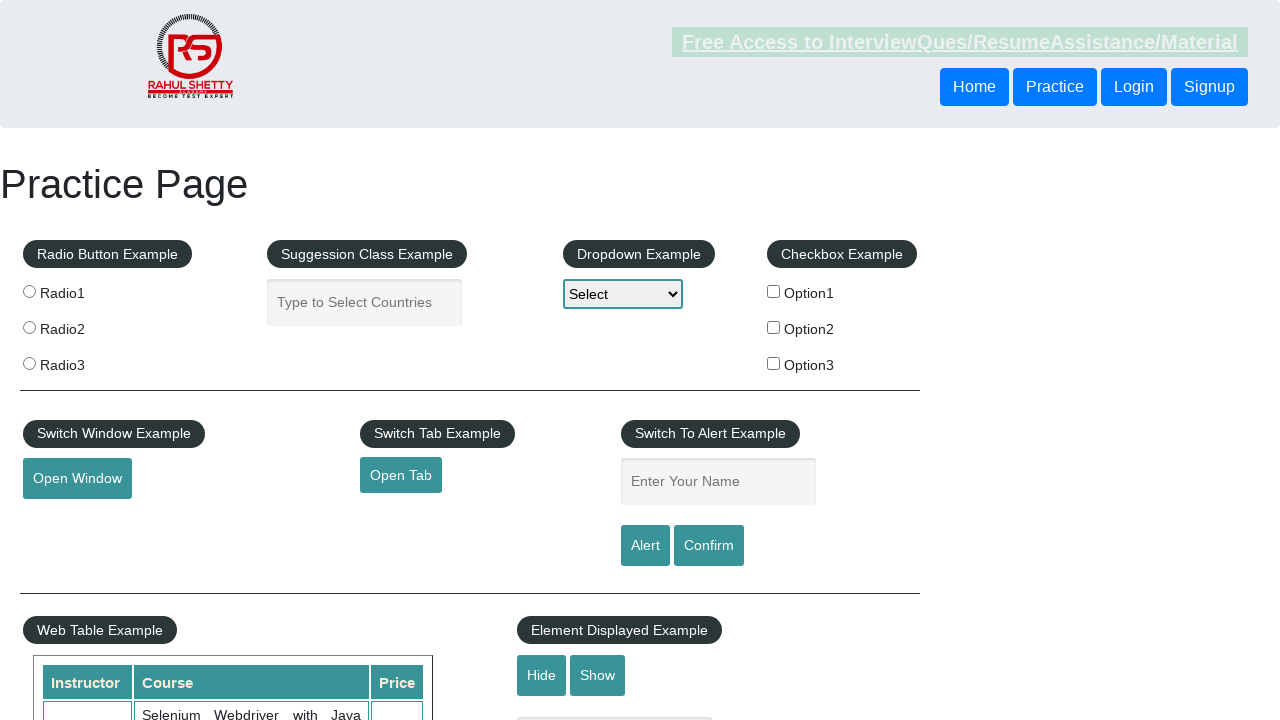

Waited for displayed text element to be visible
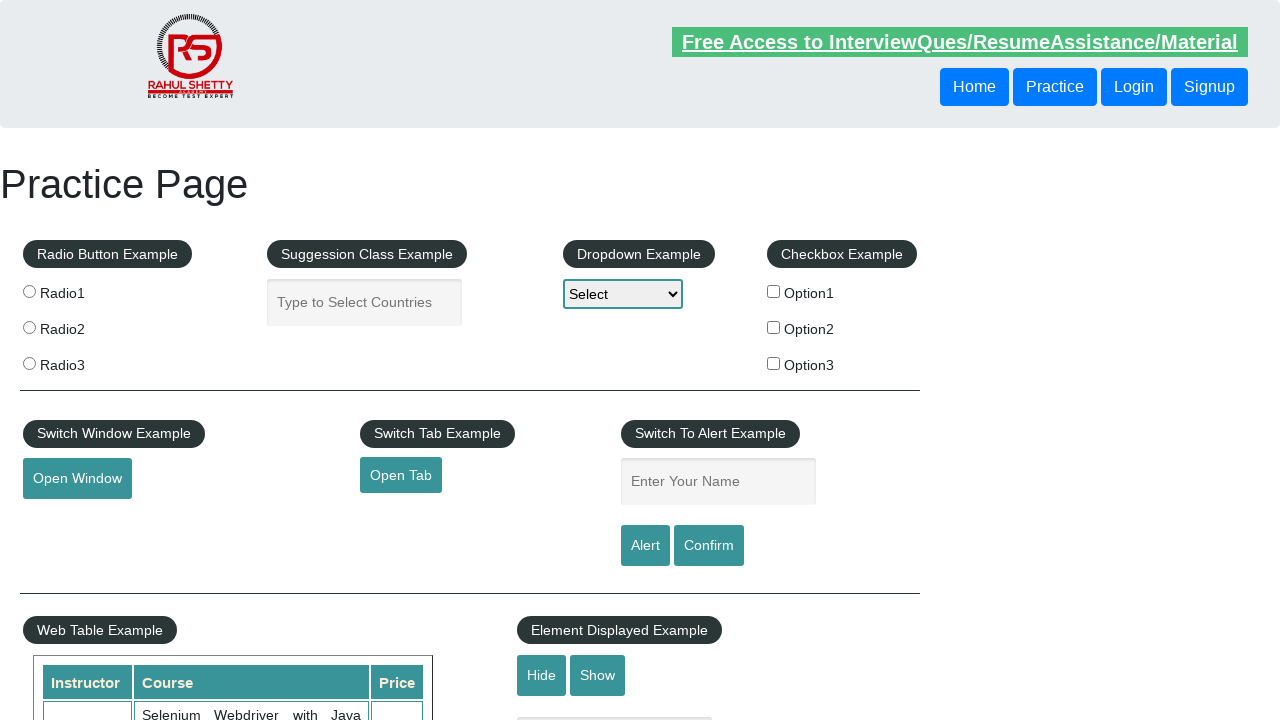

Clicked hide button to hide text element at (542, 675) on #hide-textbox
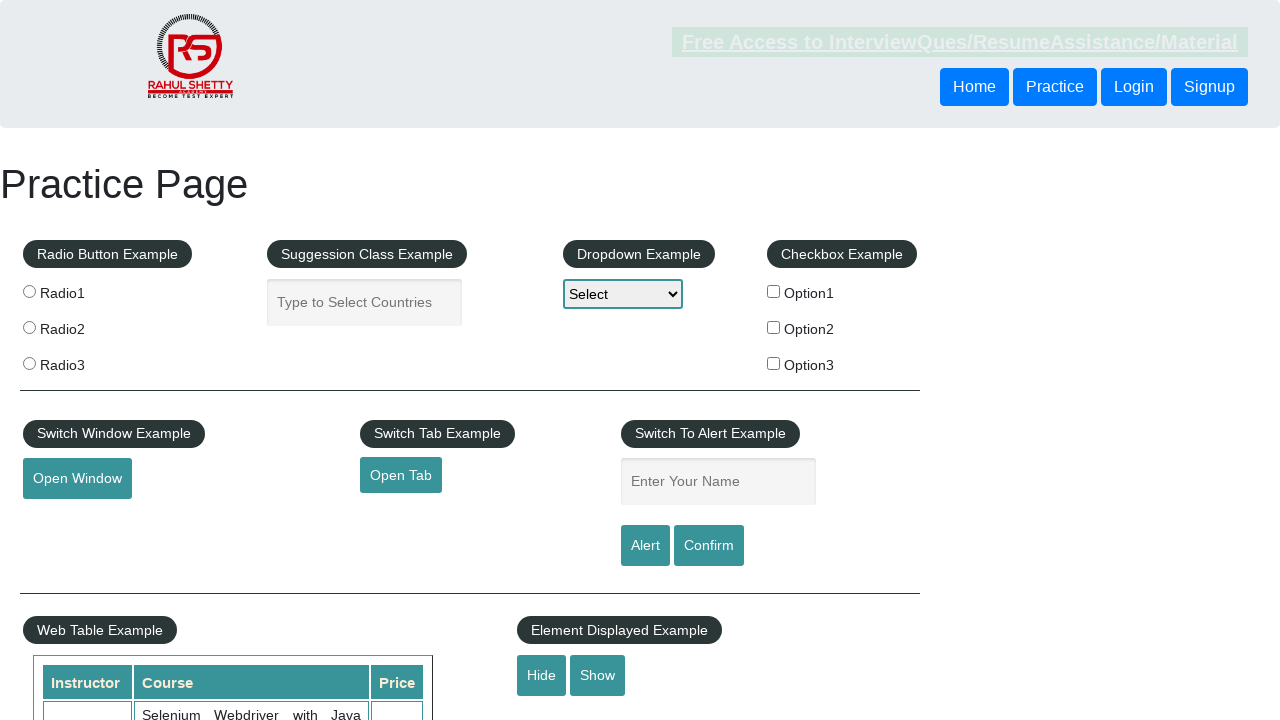

Waited for text element to become hidden
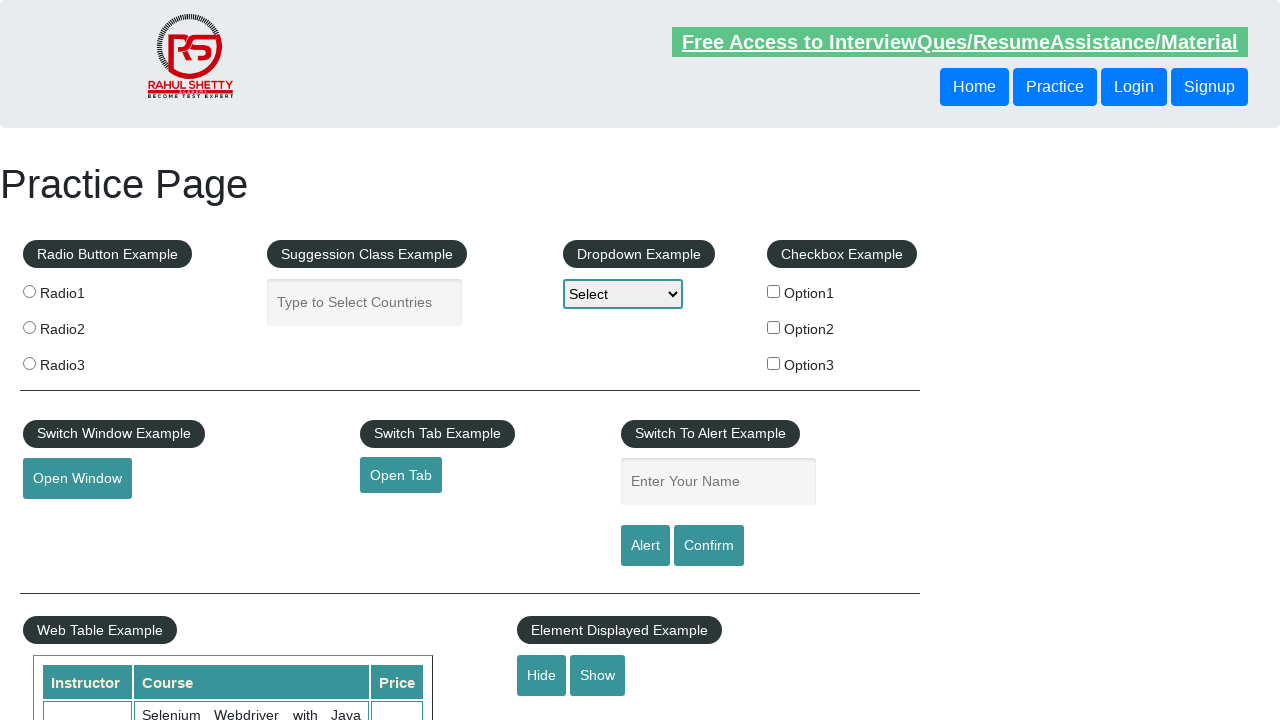

Set up dialog handler and clicked confirm button at (709, 546) on #confirmbtn
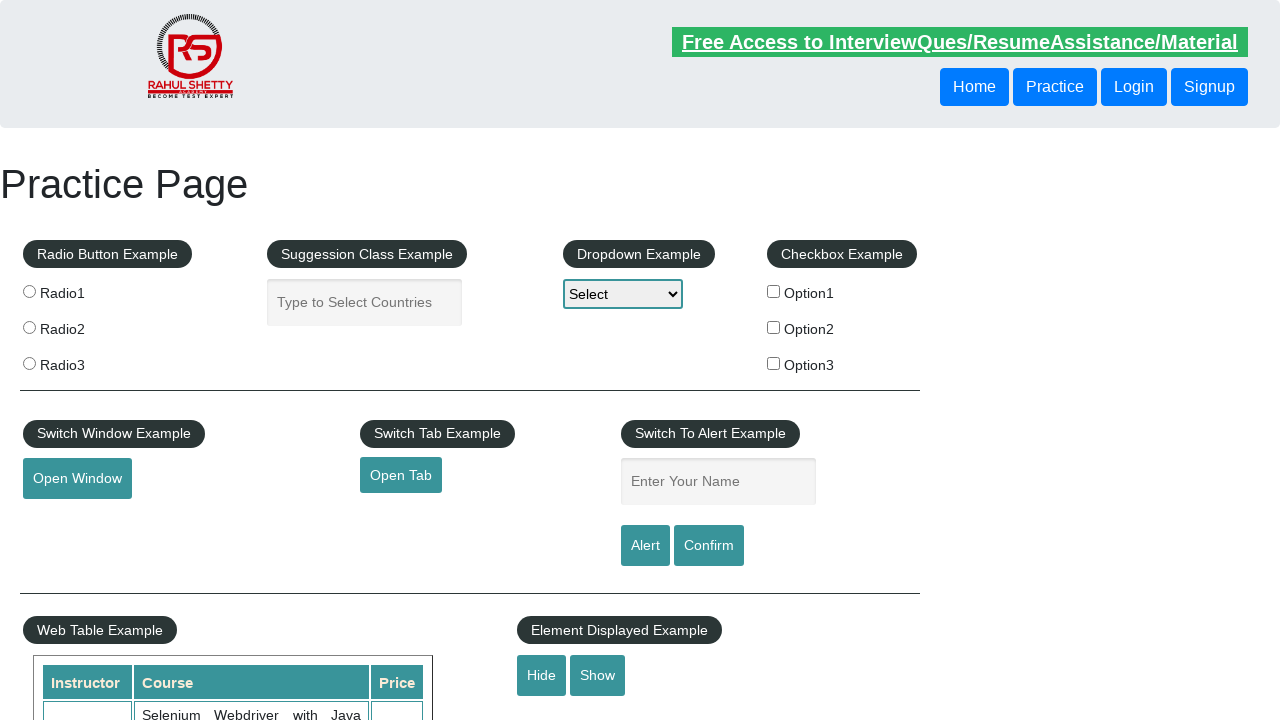

Hovered over mouse hover element at (83, 361) on #mousehover
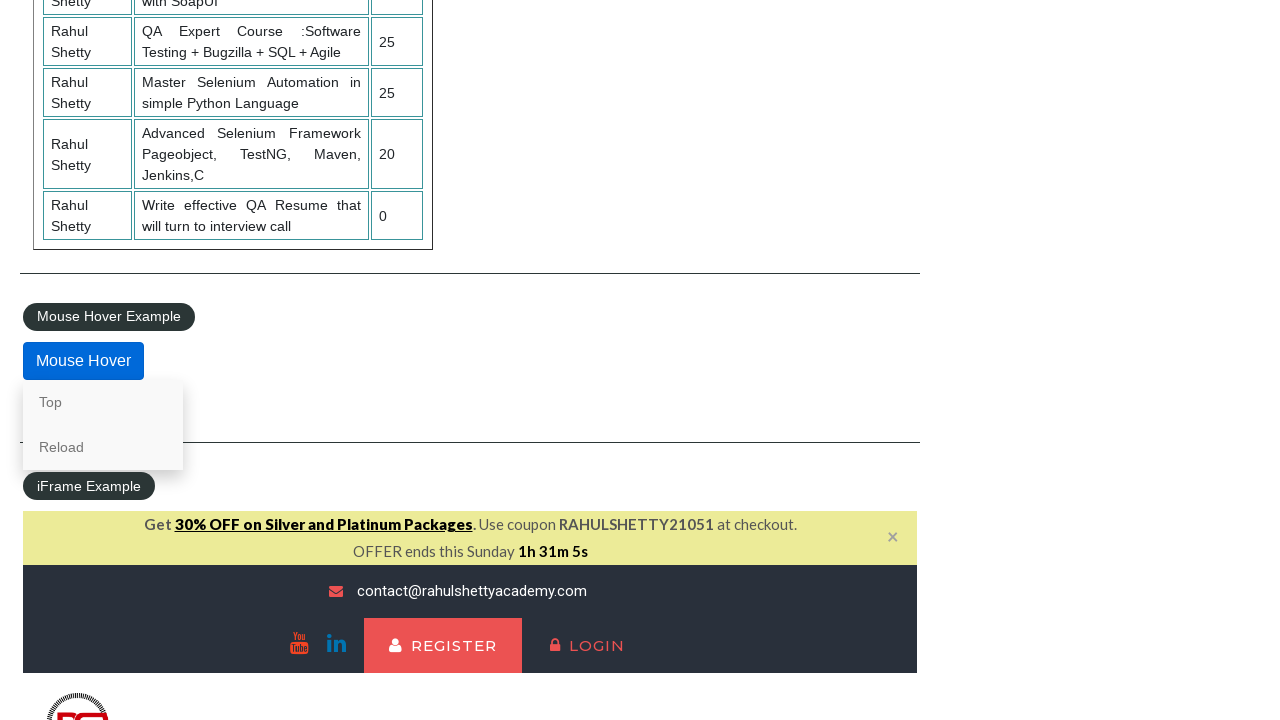

Switched to iframe and clicked lifetime access link at (307, 360) on #courses-iframe >> internal:control=enter-frame >> li a[href*='lifetime-access']
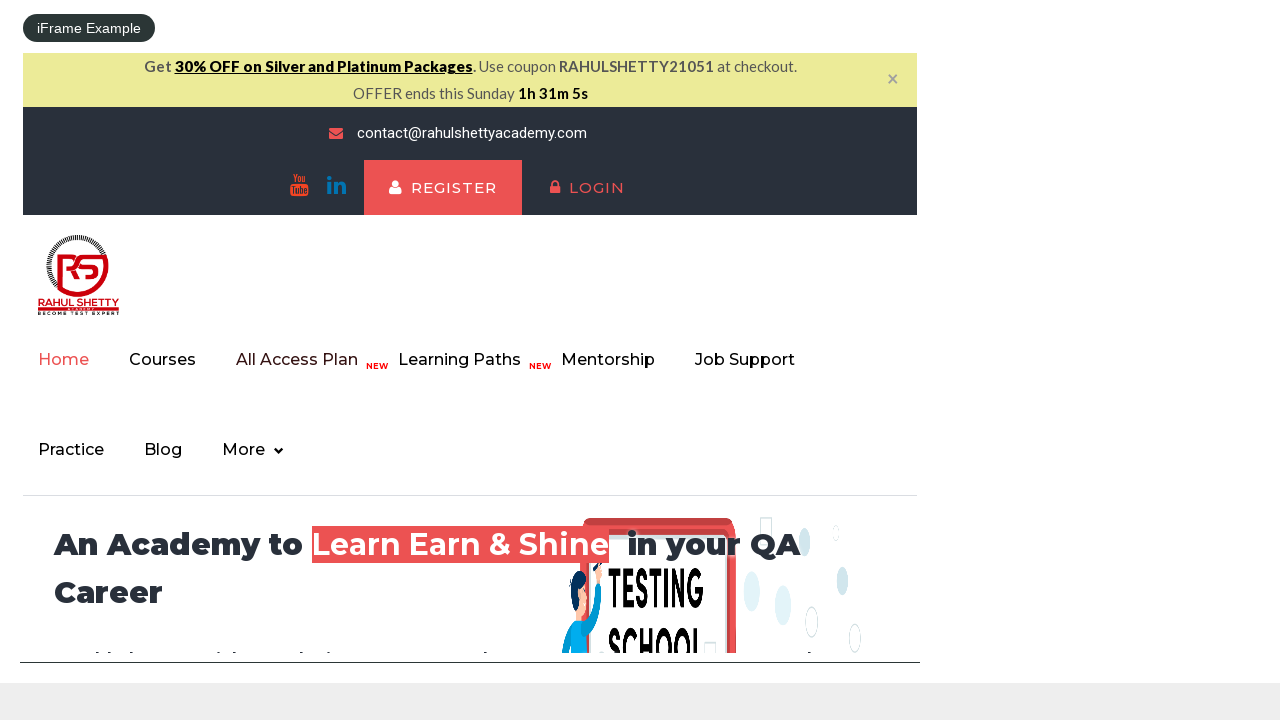

Waited for subscriber count text to load in iframe
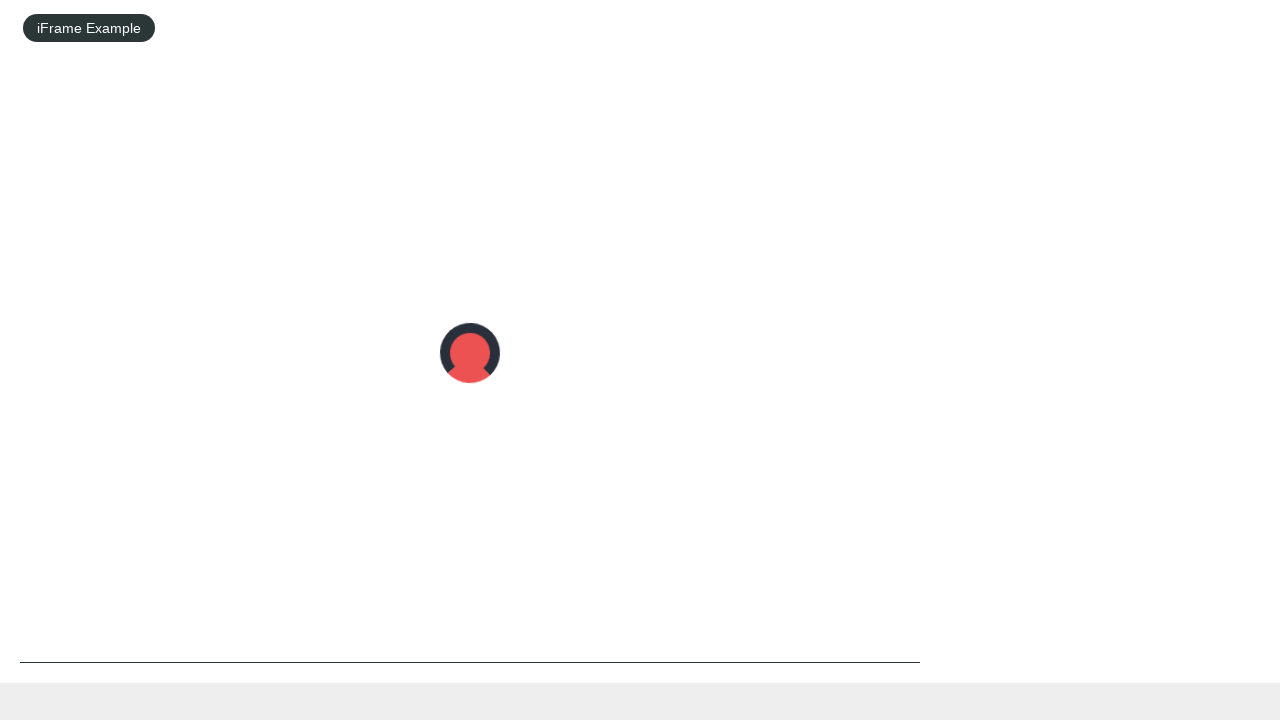

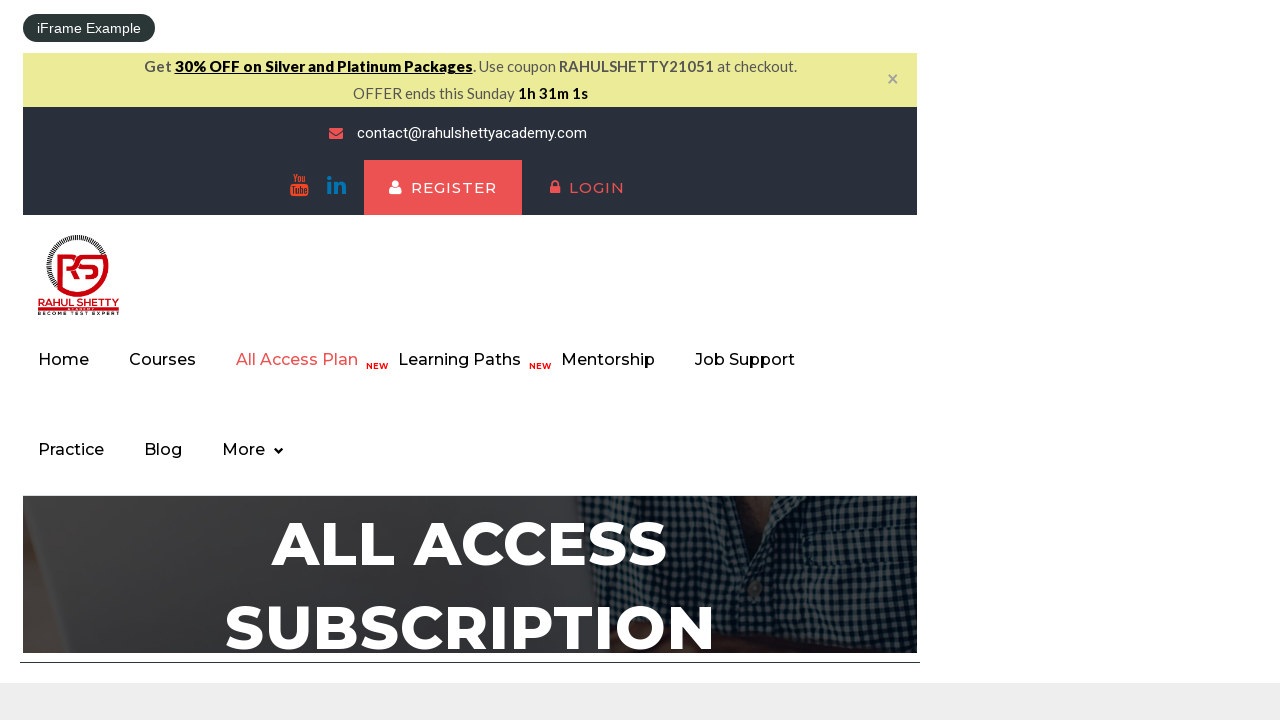